Tests search functionality on postel-market by searching for a product and verifying the results page title

Starting URL: https://postel-market.com.ua/

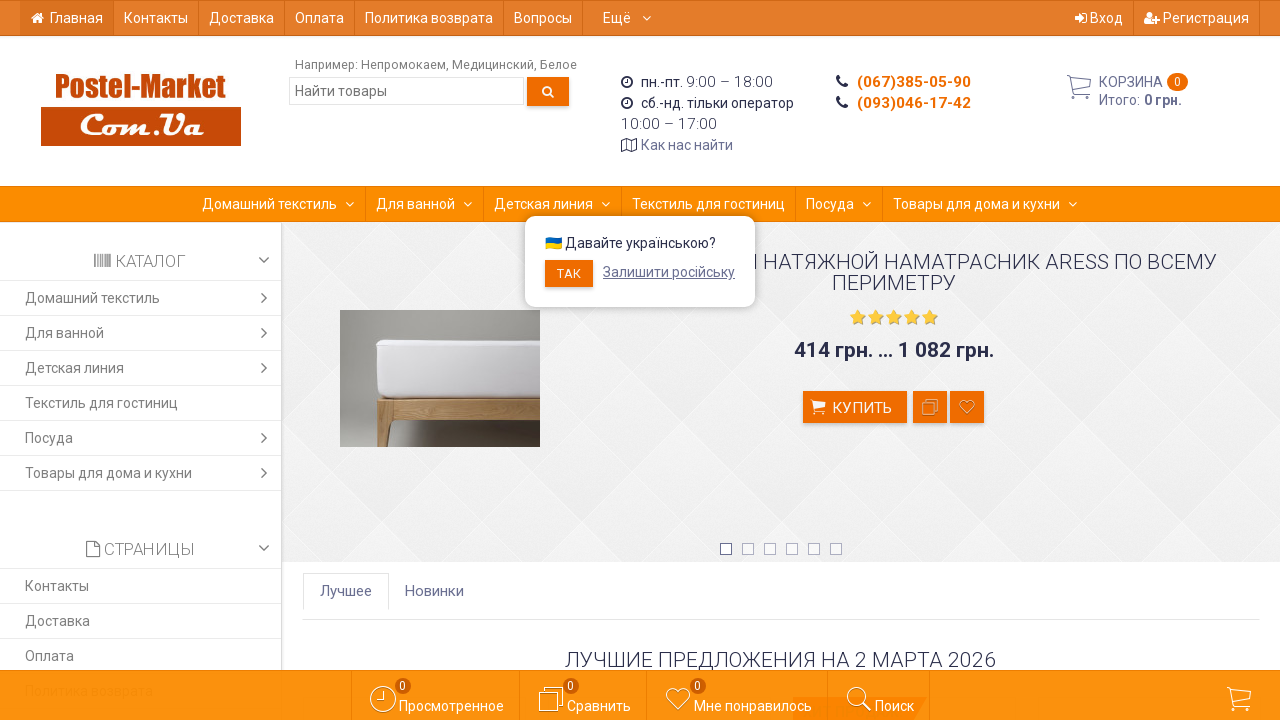

Filled search field with 'одеяло' on input[name='query']
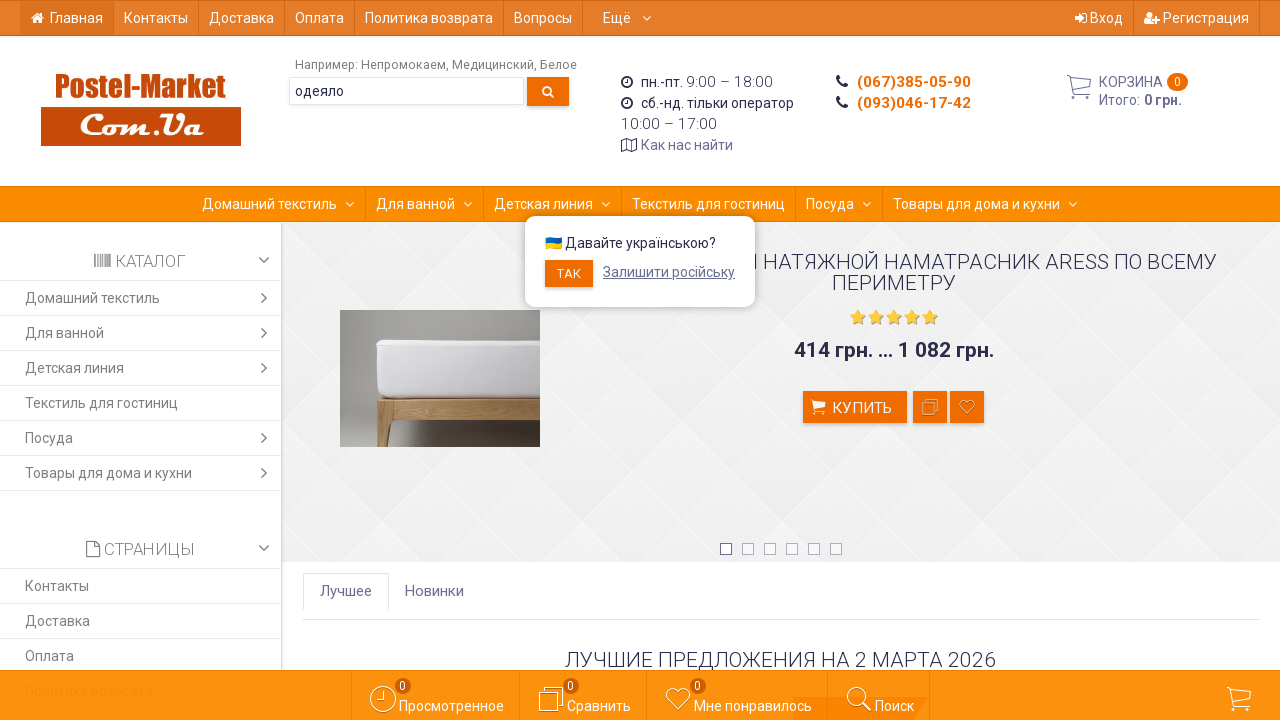

Pressed Enter to submit search on input[name='query']
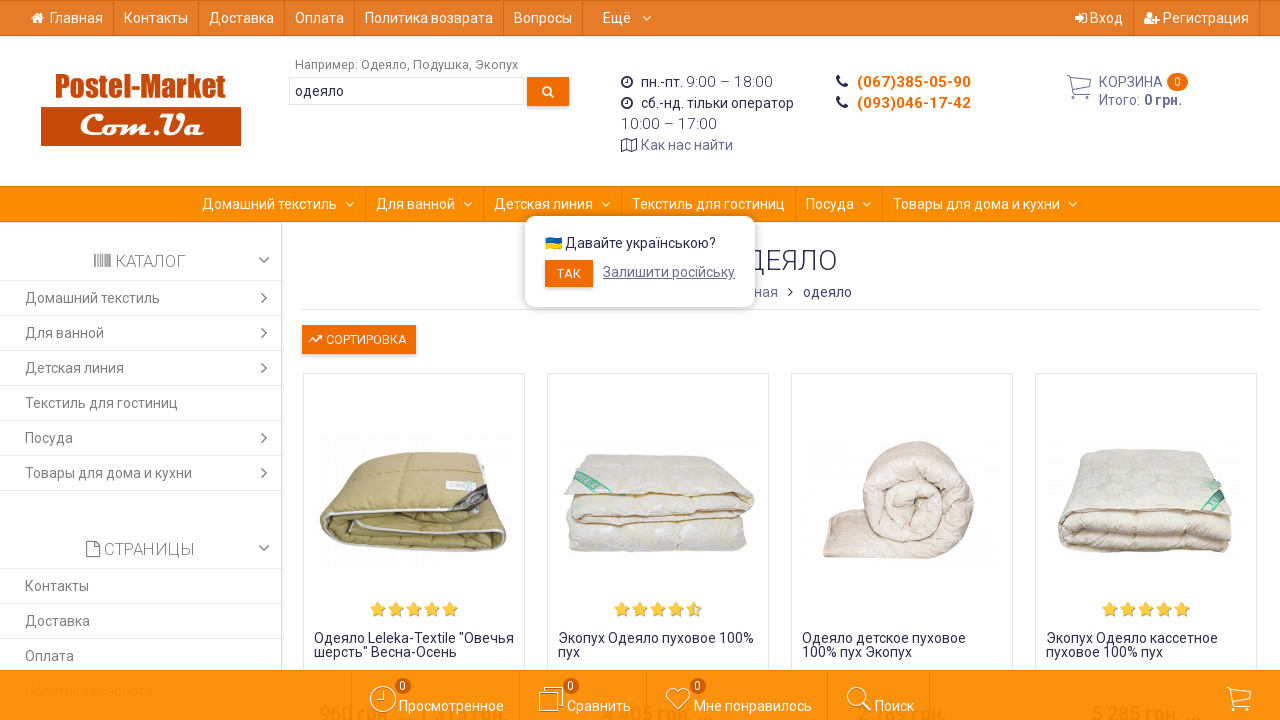

Search results page loaded successfully
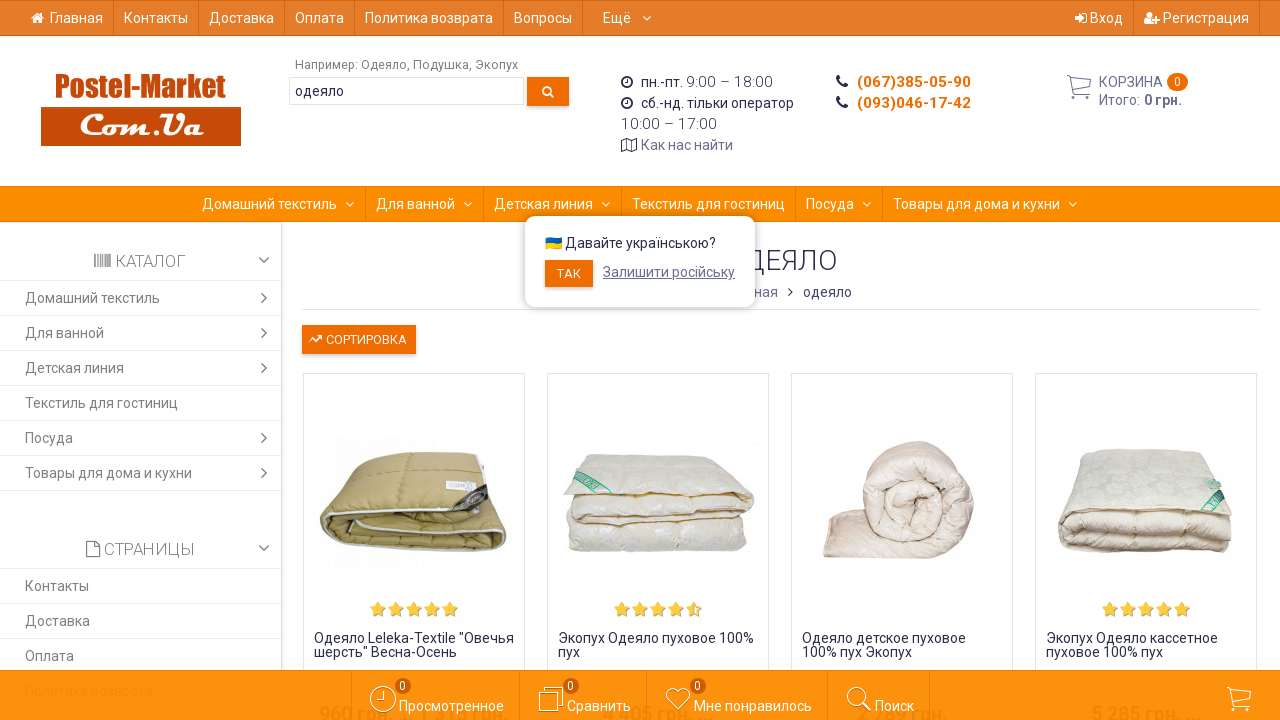

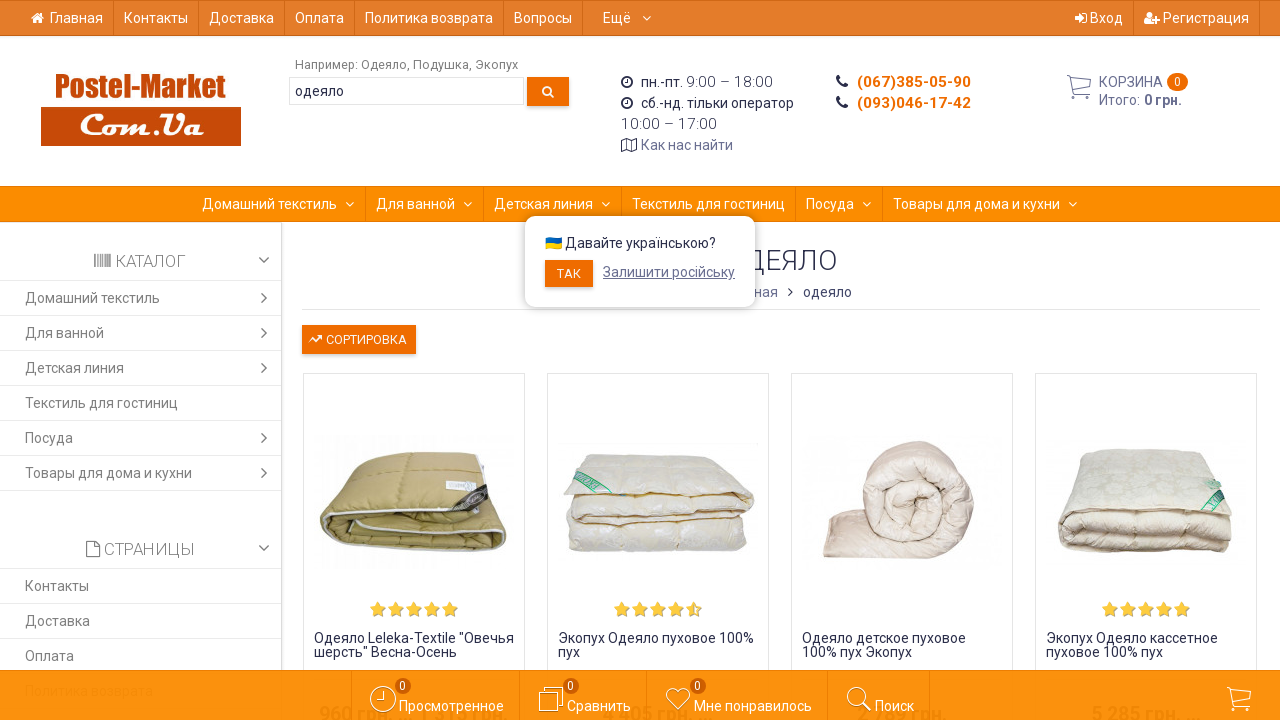